Navigates to a forex sentiment analysis tool page and clicks on a specific currency pair symbol button to view its buy/sell ratio data.

Starting URL: https://fxssi.com/tools/current-ratio?filter=AUDJPY

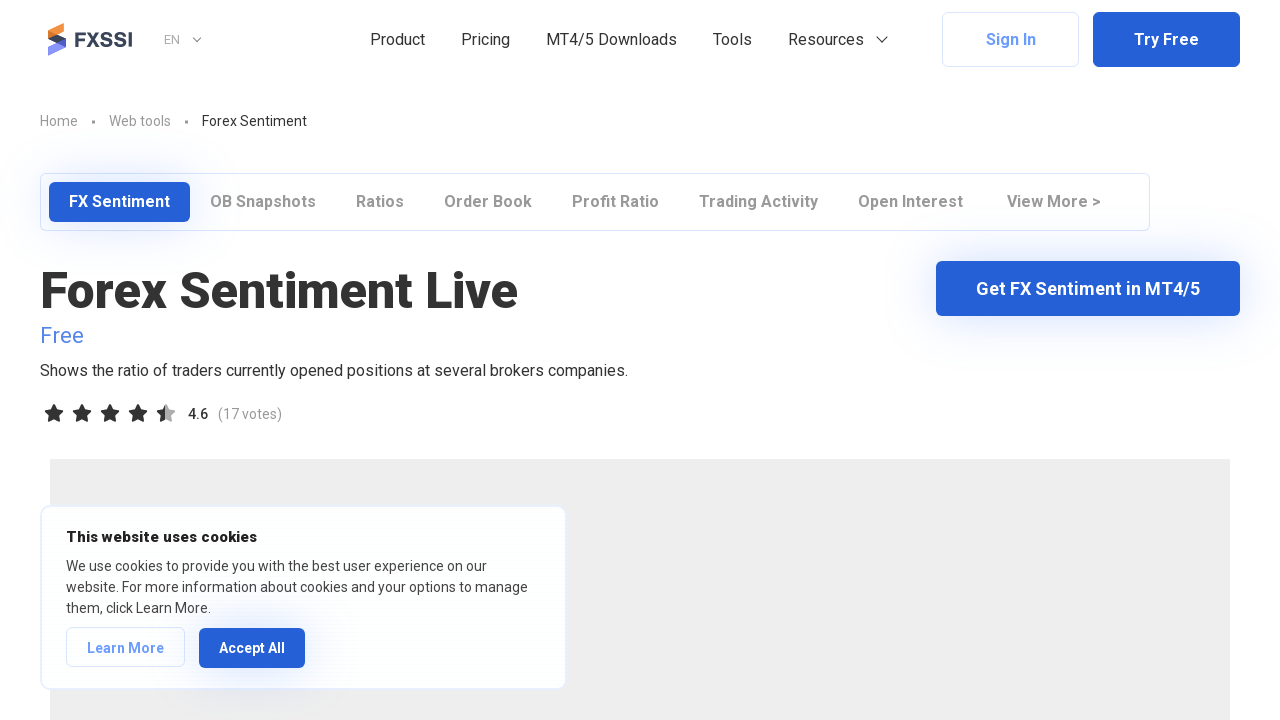

Clicked on EURUSD currency pair button to view sentiment data at (955, 360) on div.tool-button:text("EURUSD")
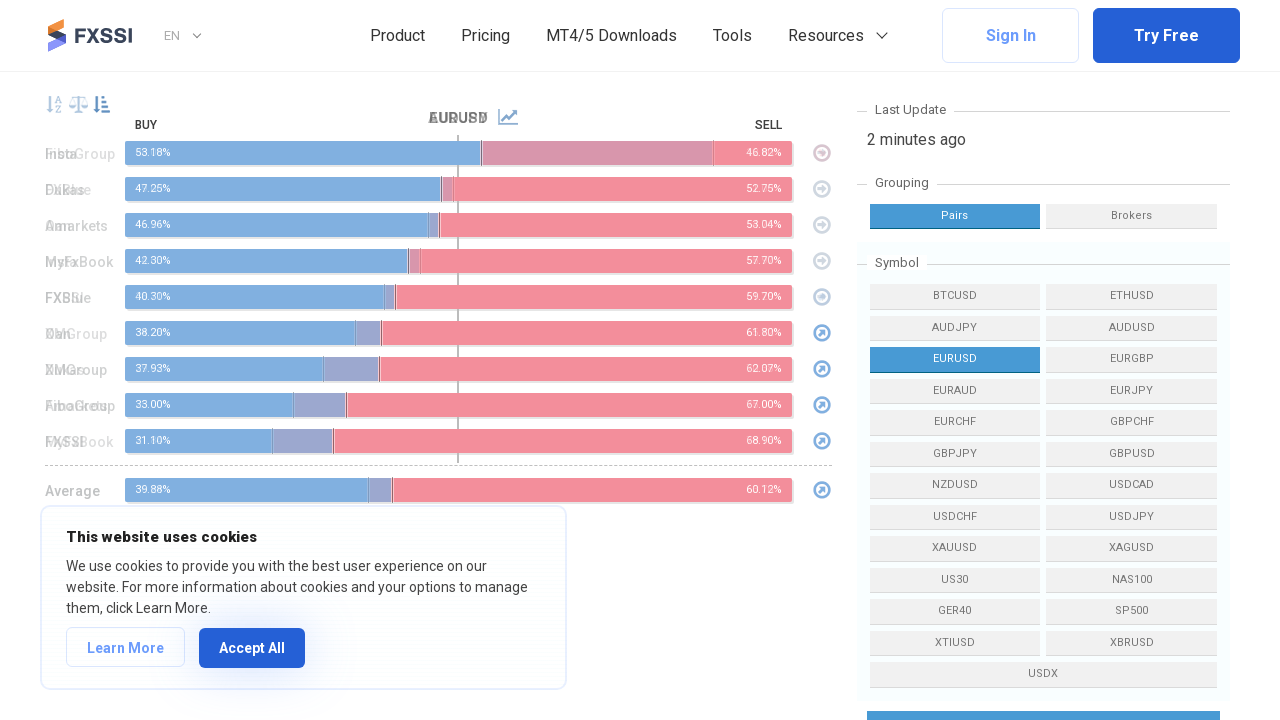

Sentiment ratio data loaded successfully
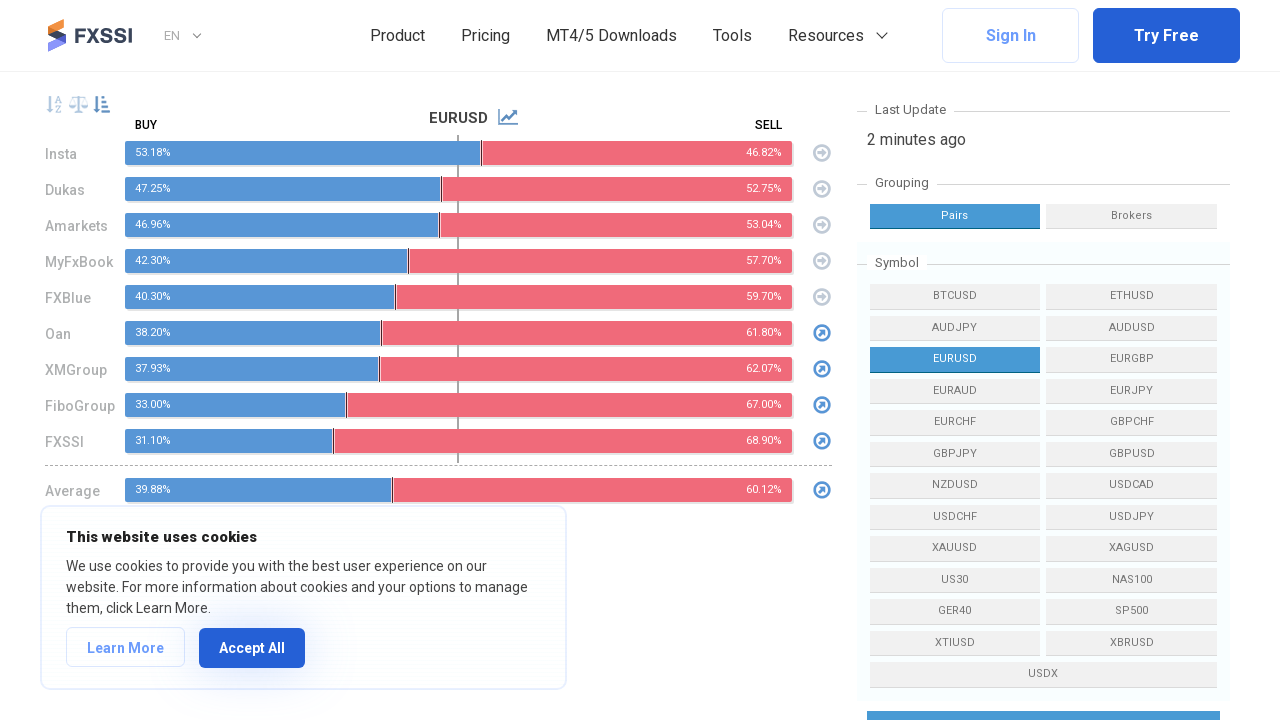

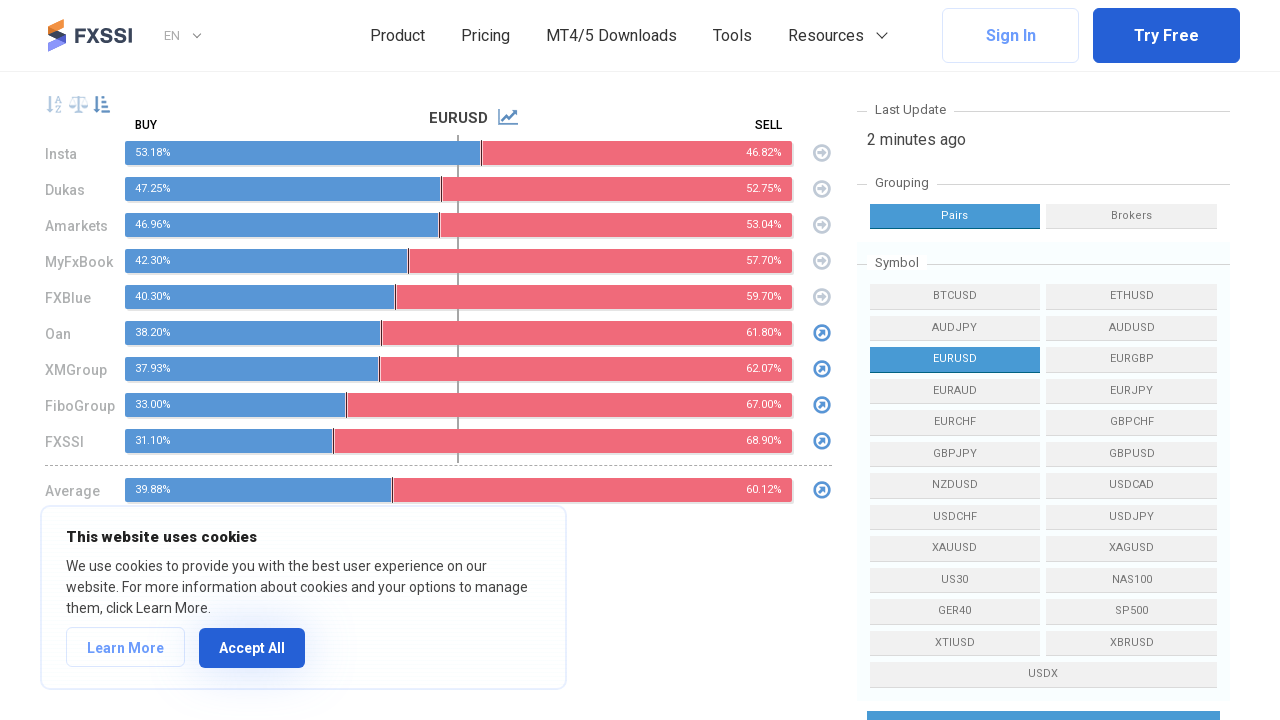